Fills out a form with first name, last name, and email fields, then submits it

Starting URL: http://secure-retreat-92358.herokuapp.com/

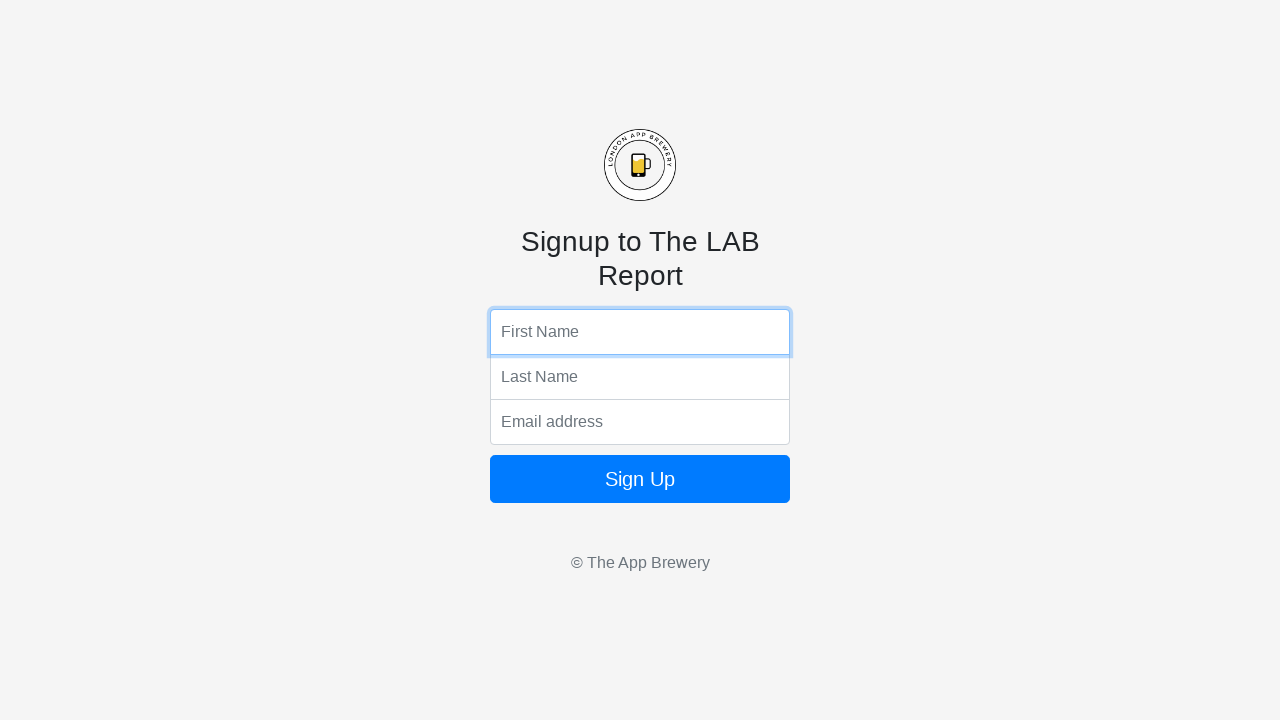

Filled first name field with 'Megan' on input[name='fName']
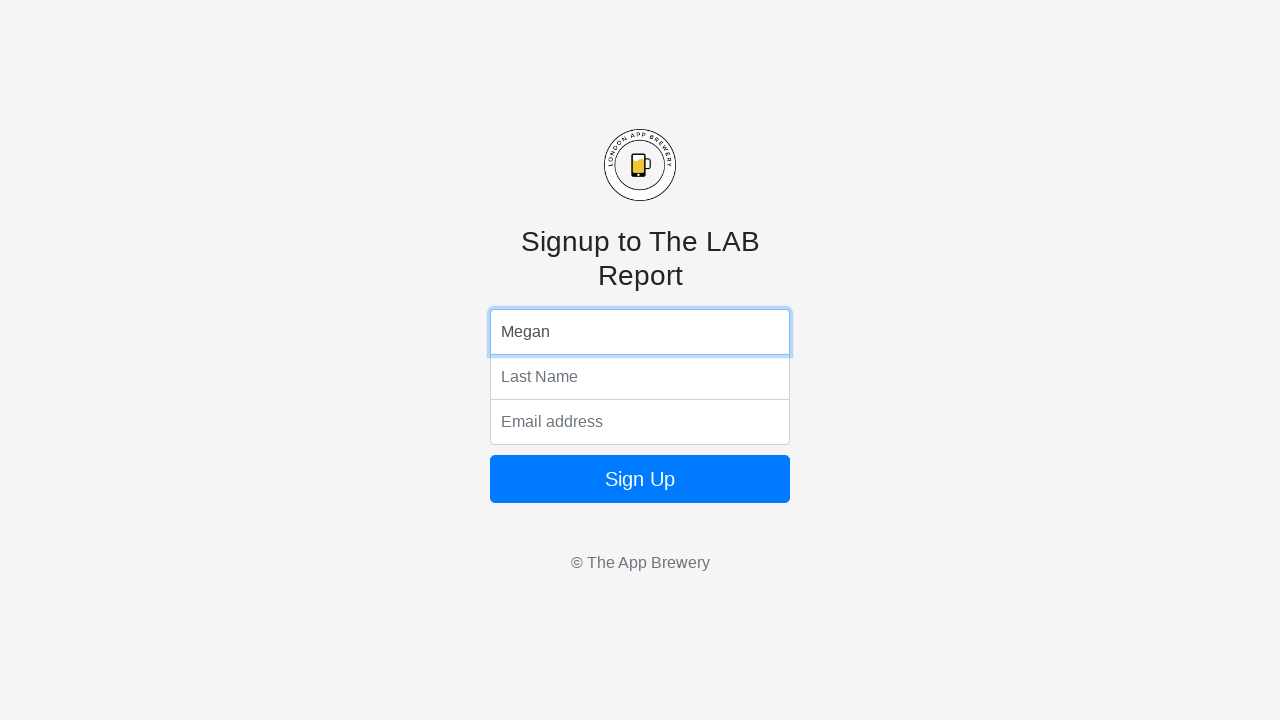

Filled last name field with 'Smith' on input[name='lName']
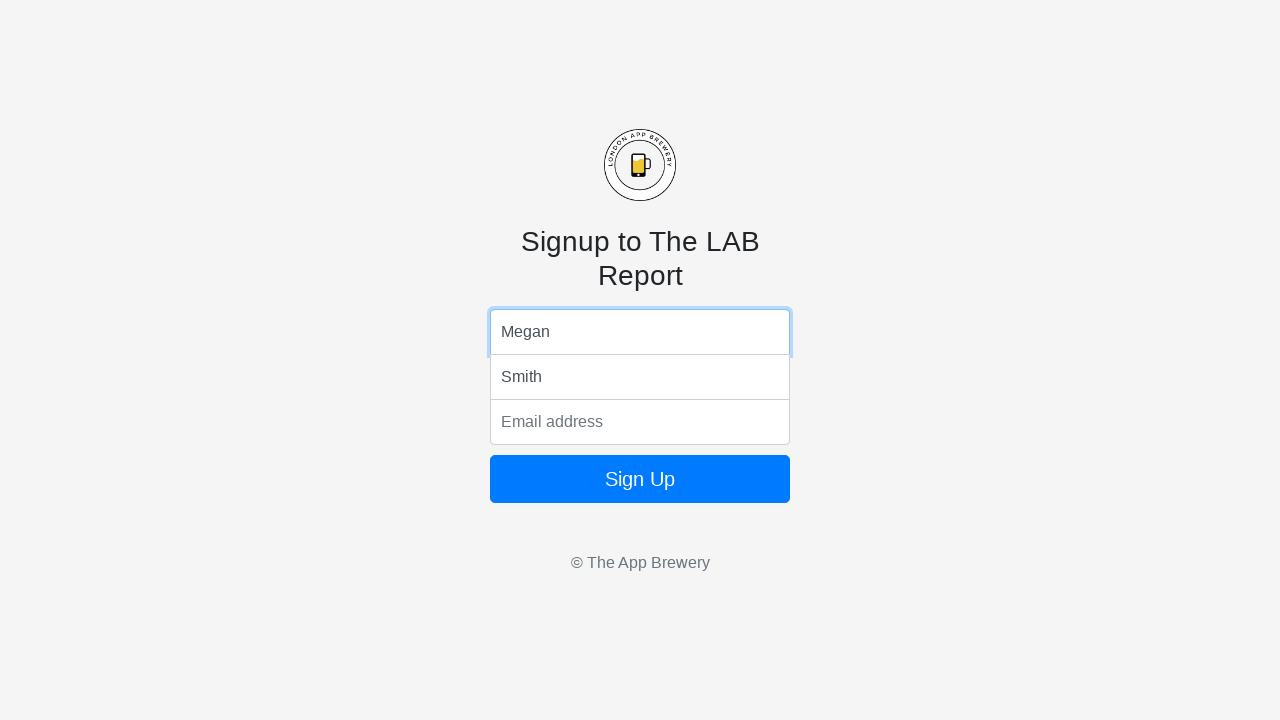

Filled email field with 'megan@smith.com' on input[name='email']
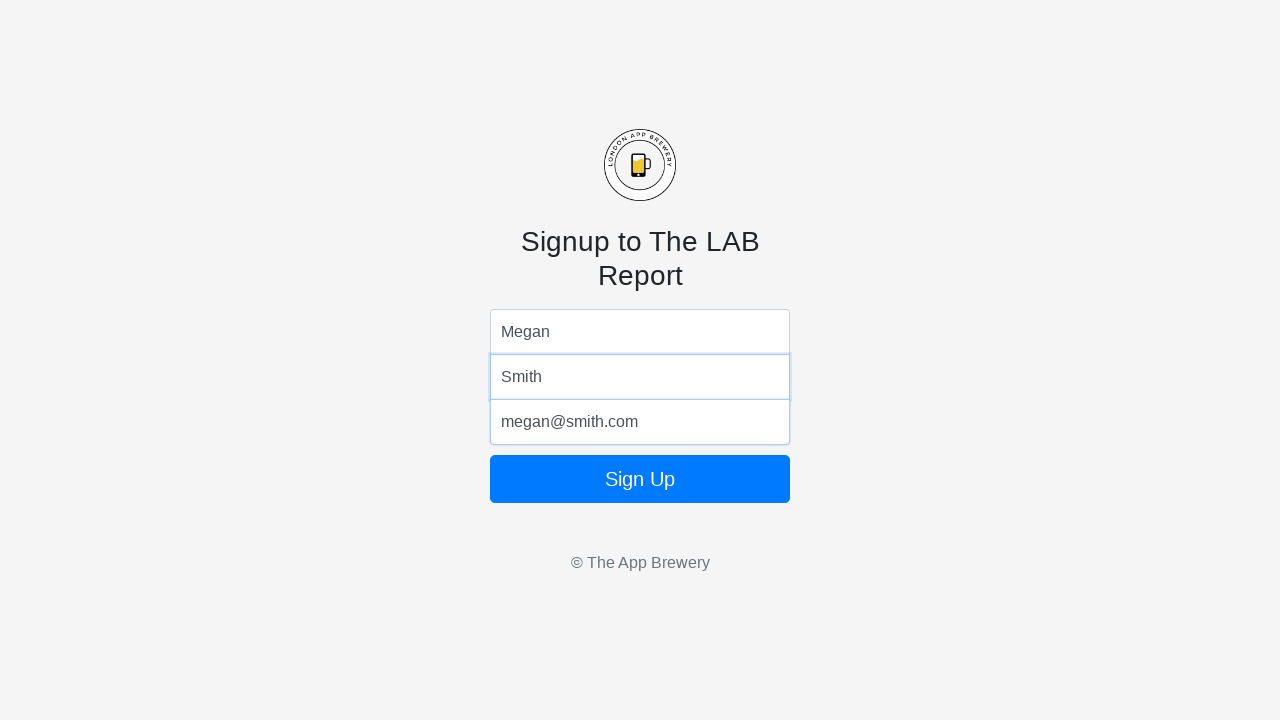

Clicked submit button to submit the form at (640, 479) on button
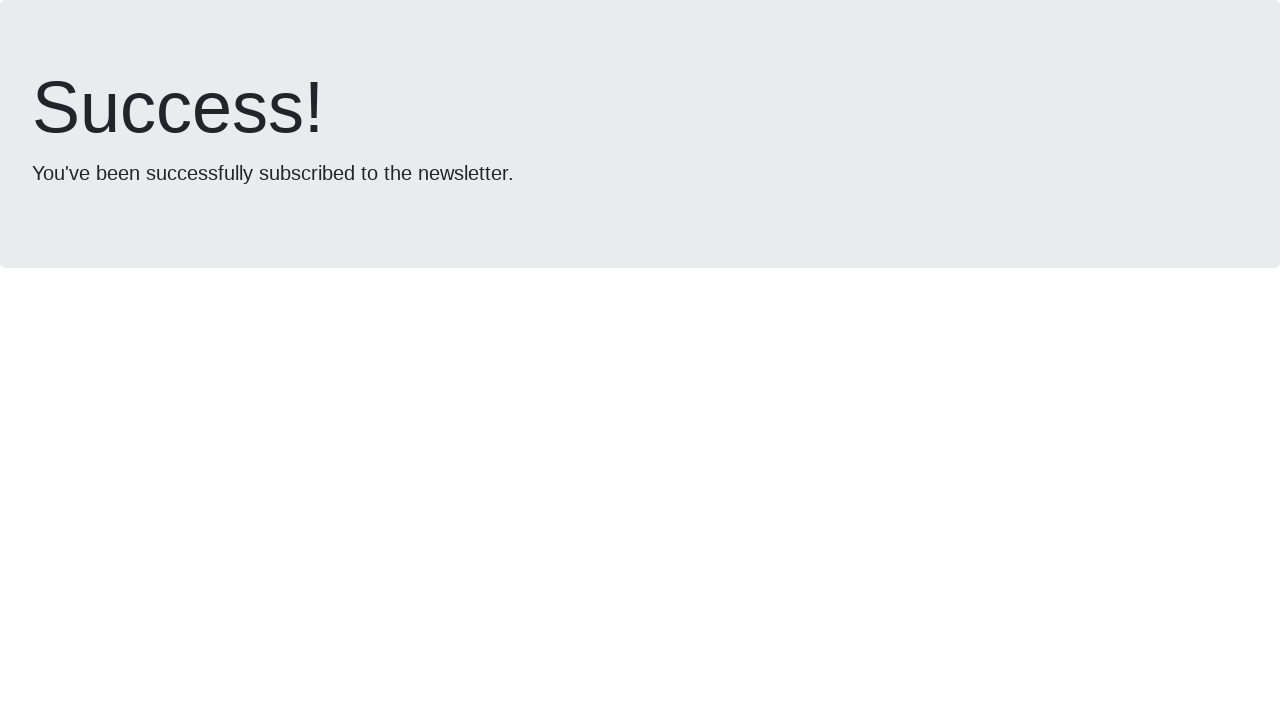

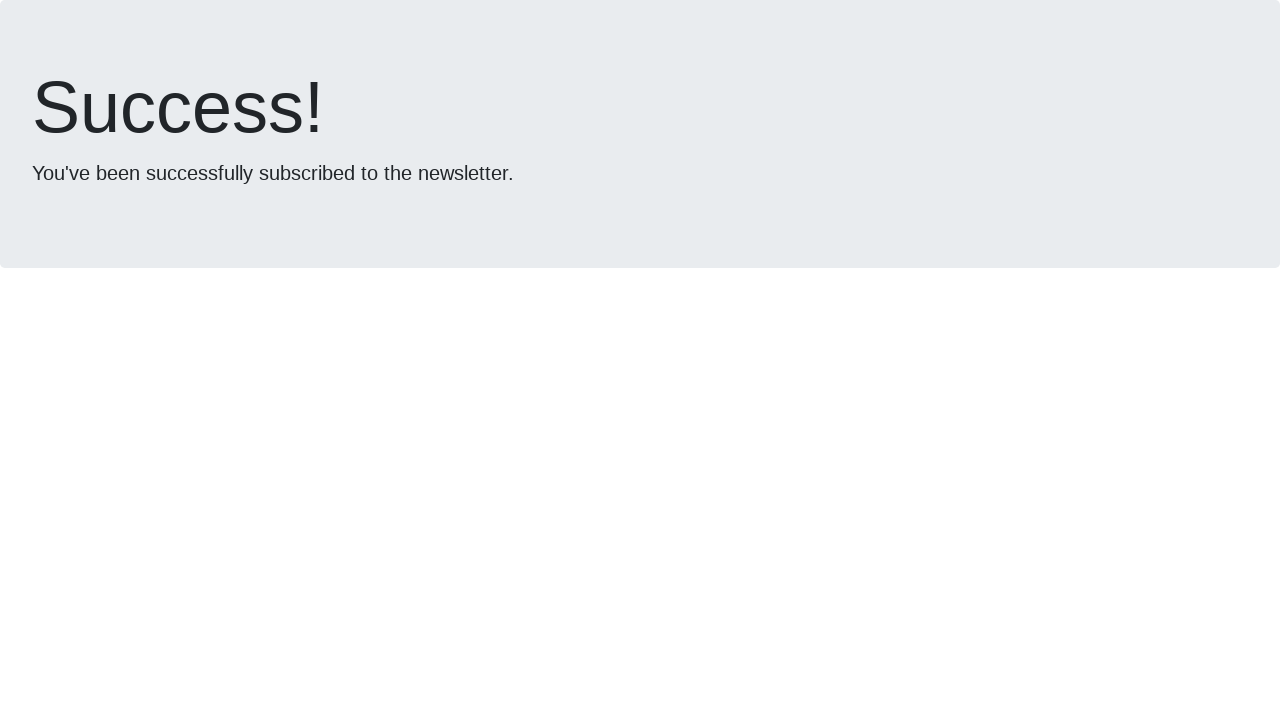